Tests clearing the complete state of all items by checking and then unchecking the "Mark all as complete" checkbox.

Starting URL: https://demo.playwright.dev/todomvc

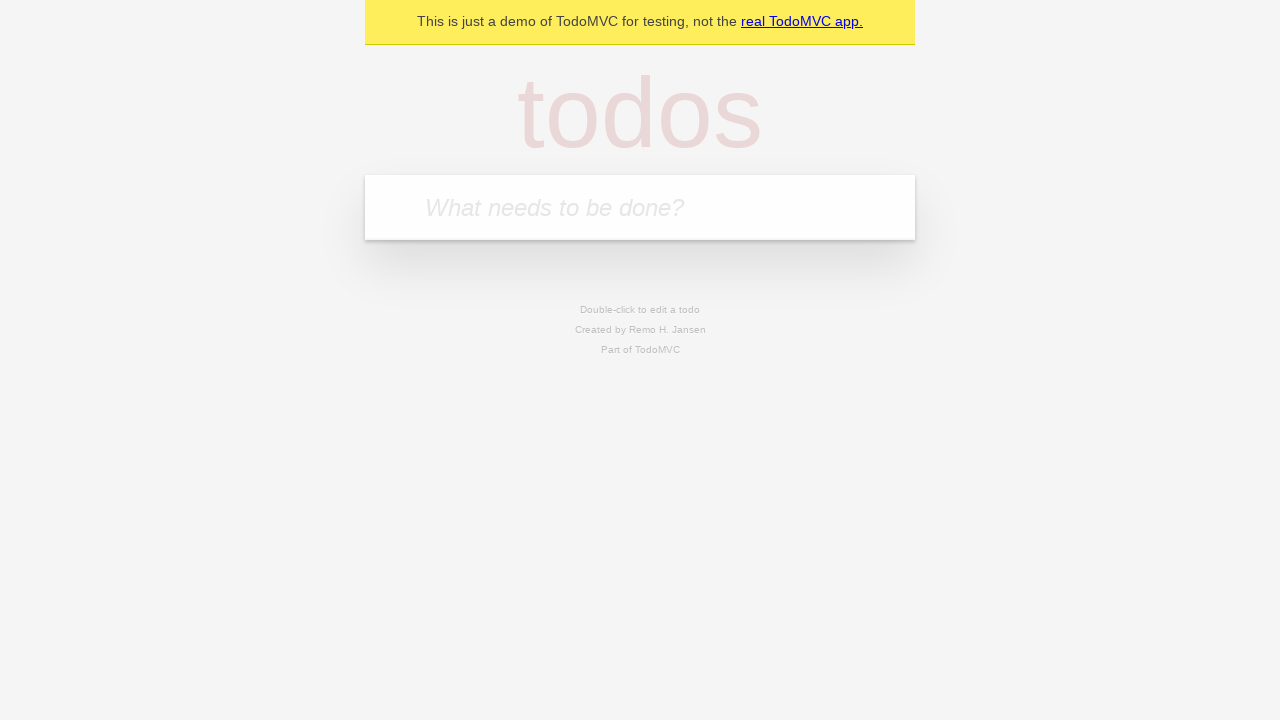

Filled first todo input with 'buy some cheese' on internal:attr=[placeholder="What needs to be done?"i]
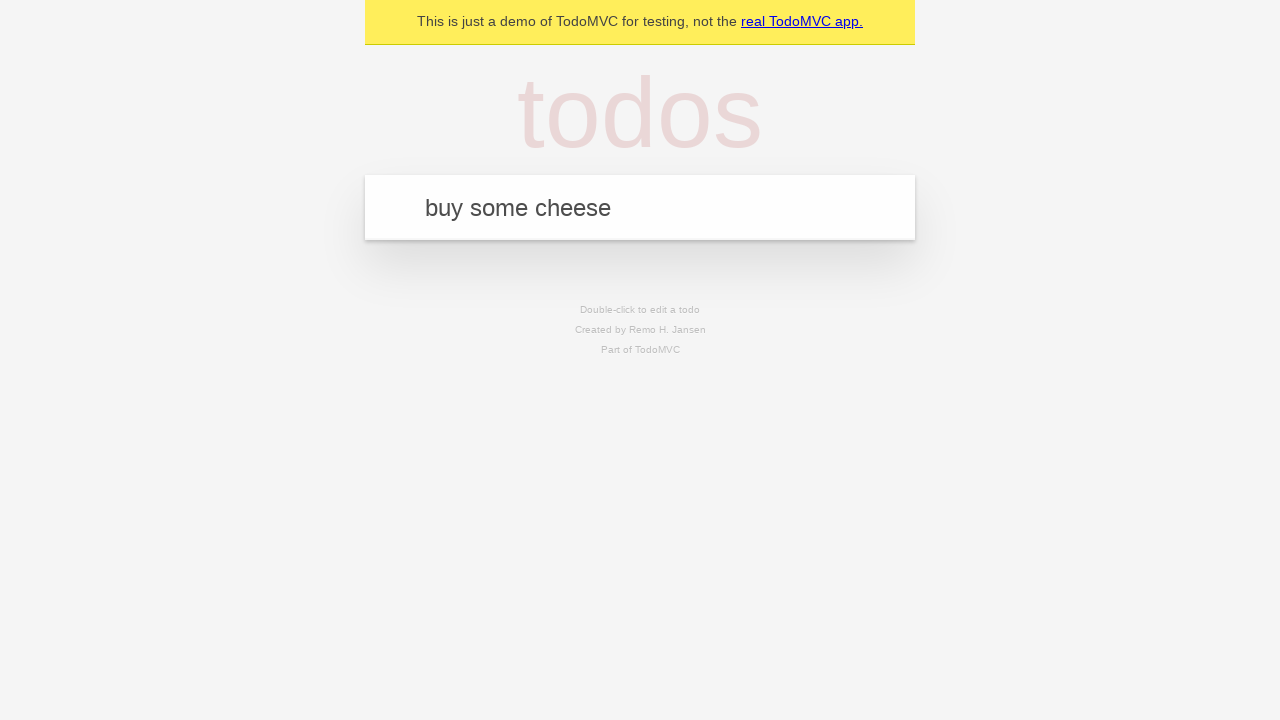

Pressed Enter to add first todo on internal:attr=[placeholder="What needs to be done?"i]
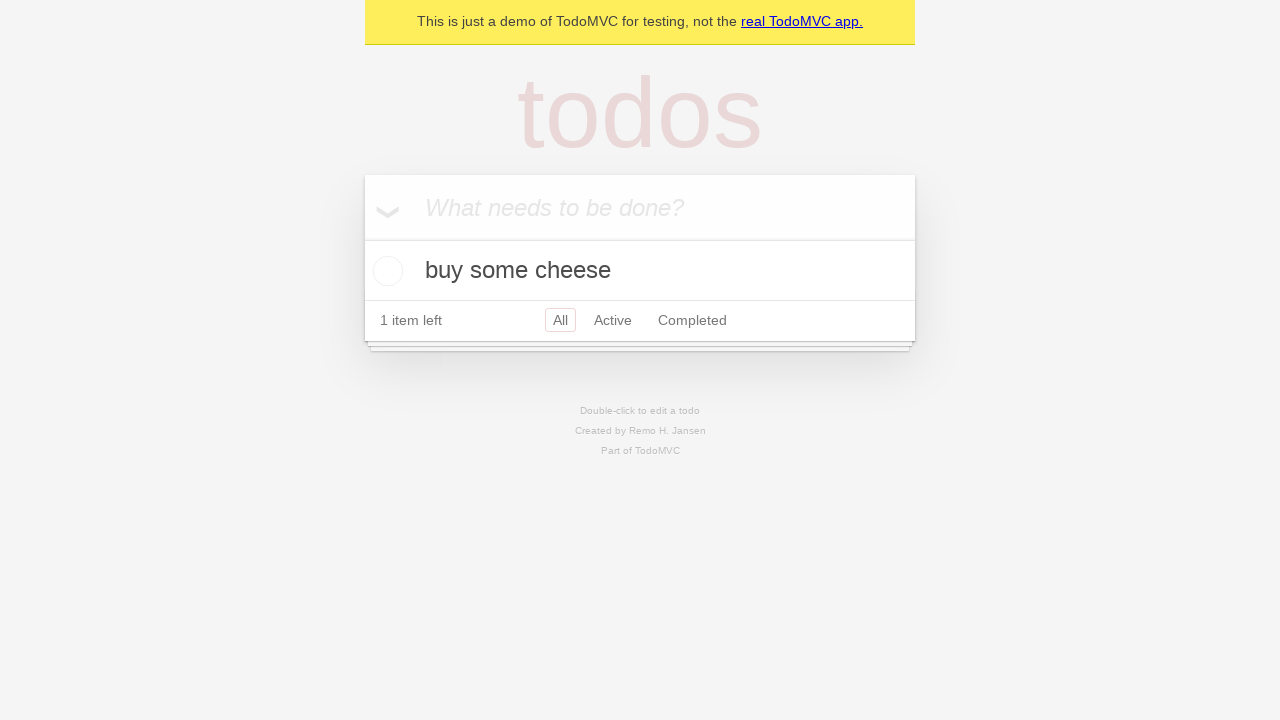

Filled second todo input with 'feed the cat' on internal:attr=[placeholder="What needs to be done?"i]
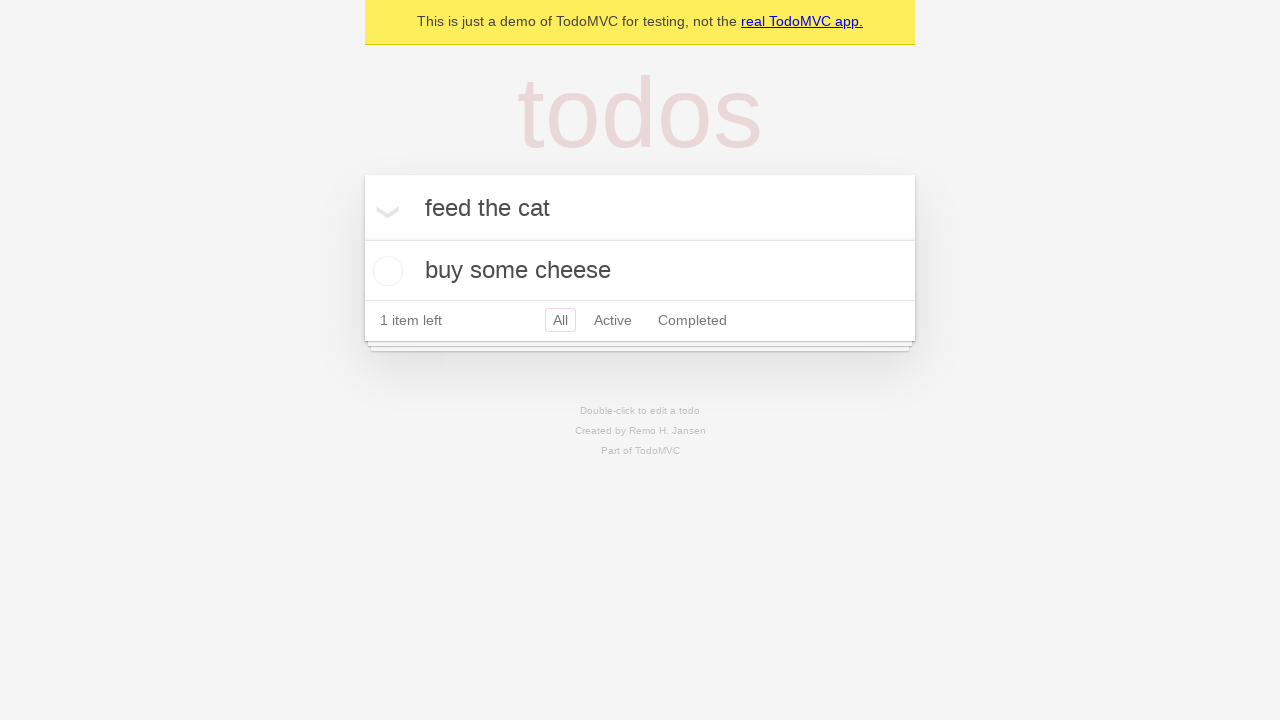

Pressed Enter to add second todo on internal:attr=[placeholder="What needs to be done?"i]
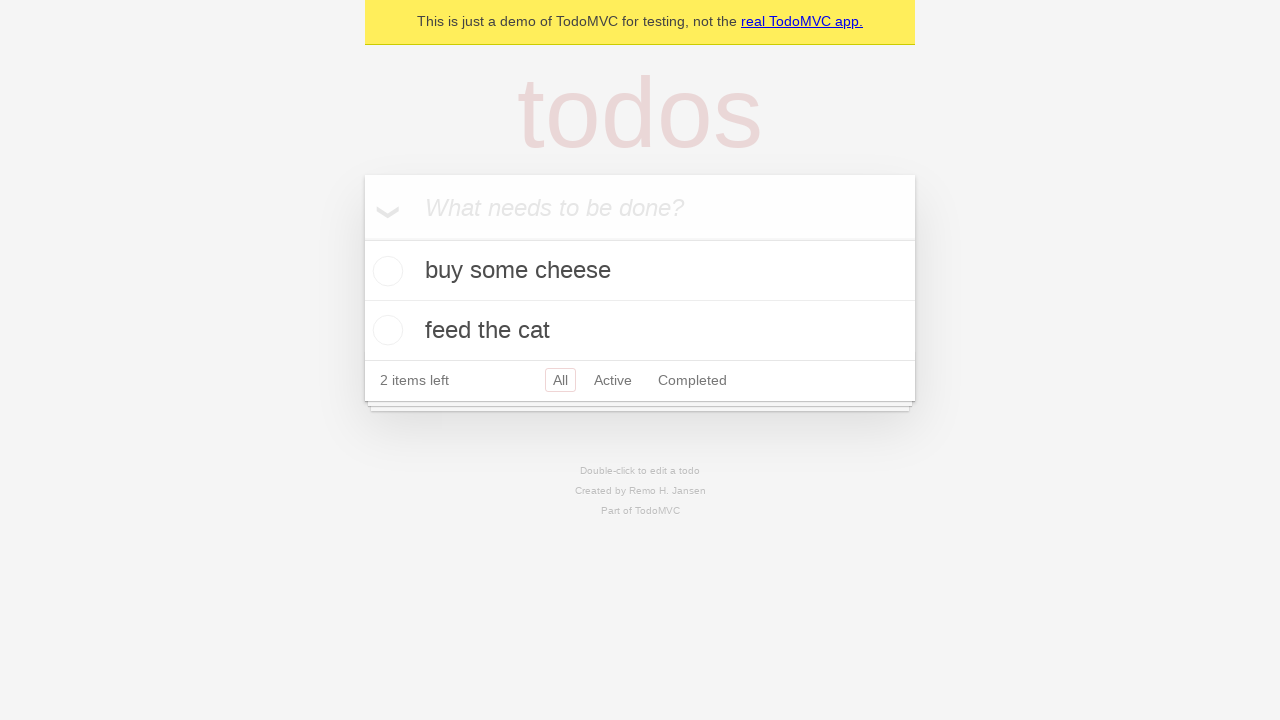

Filled third todo input with 'book a doctors appointment' on internal:attr=[placeholder="What needs to be done?"i]
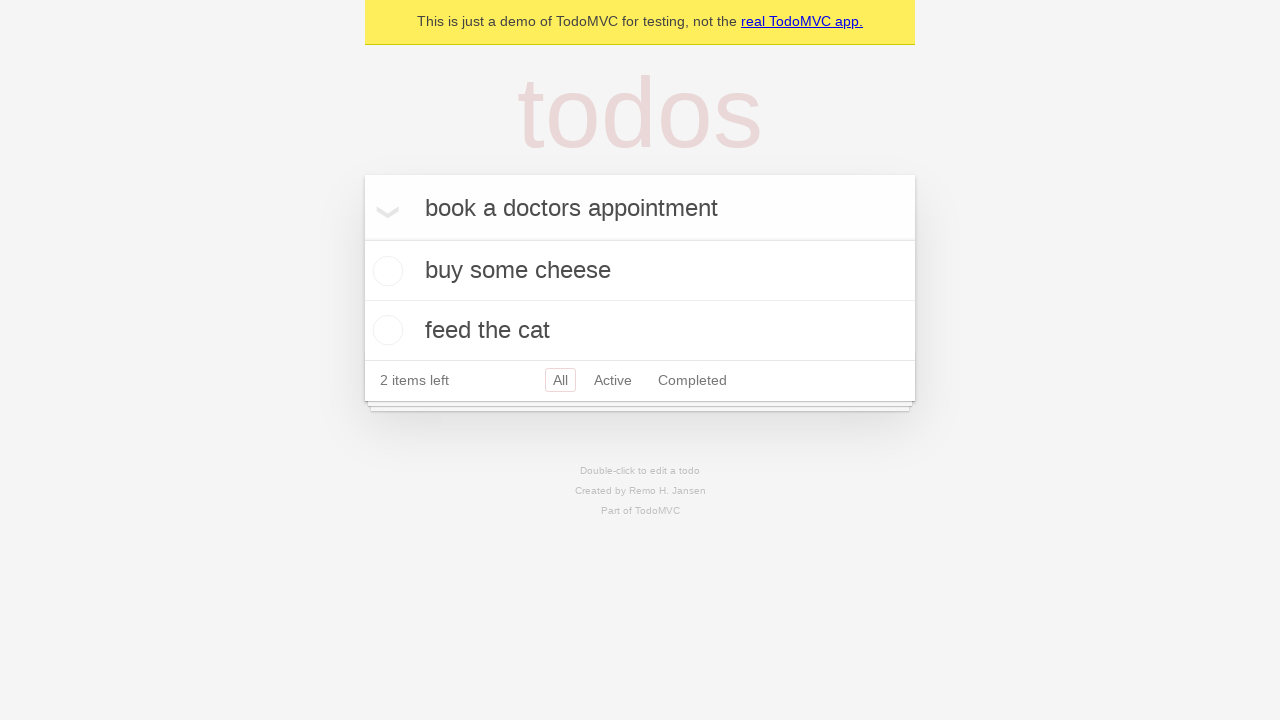

Pressed Enter to add third todo on internal:attr=[placeholder="What needs to be done?"i]
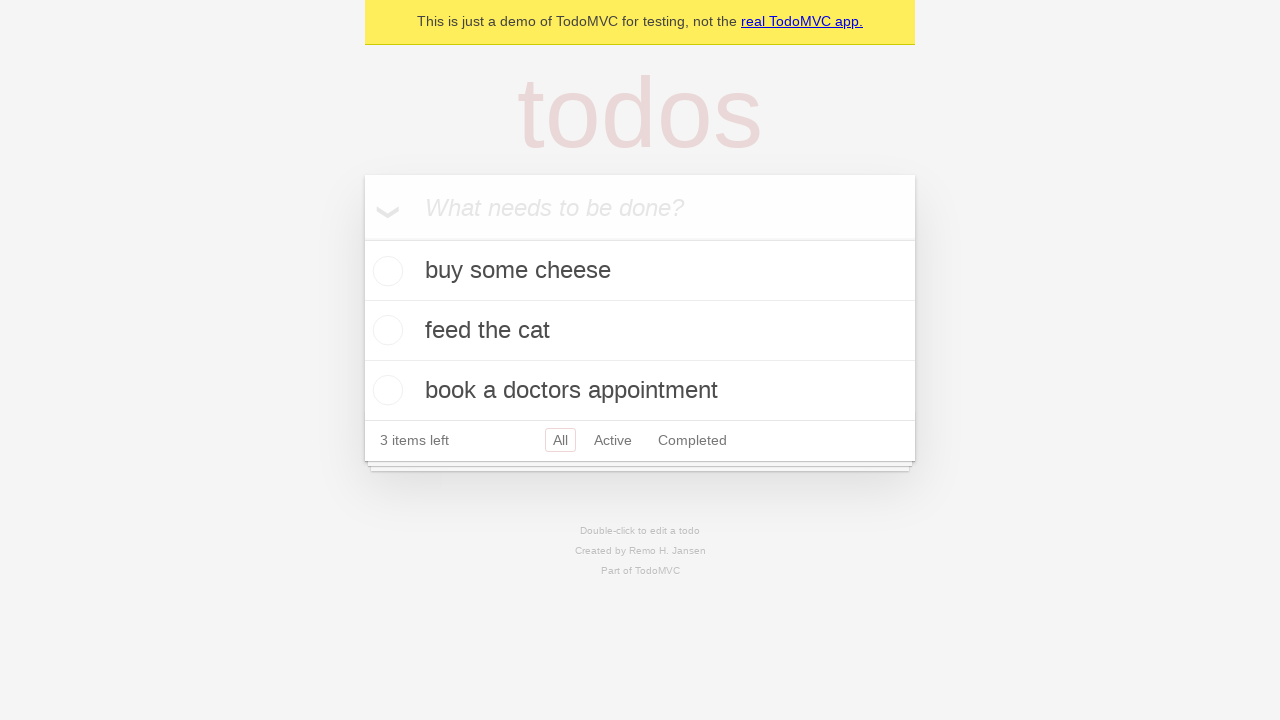

Waited for all three todos to be visible on the page
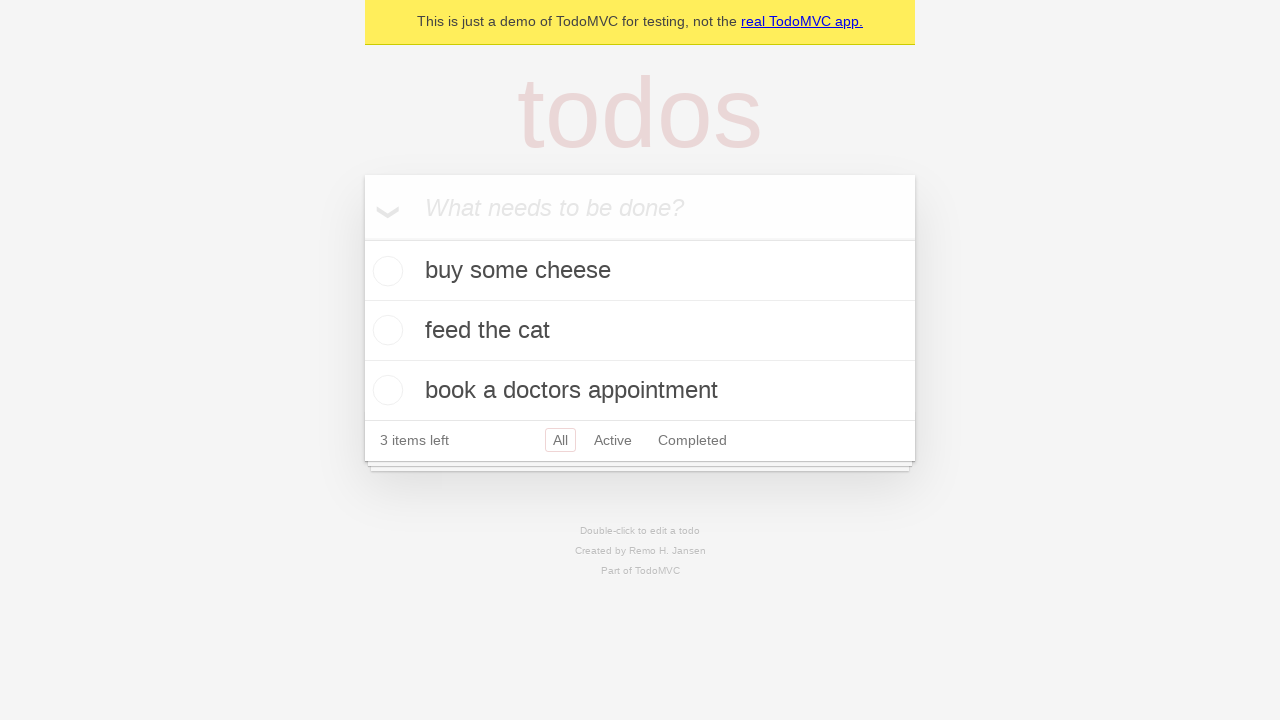

Checked the 'Mark all as complete' checkbox to mark all todos as complete at (362, 238) on internal:label="Mark all as complete"i
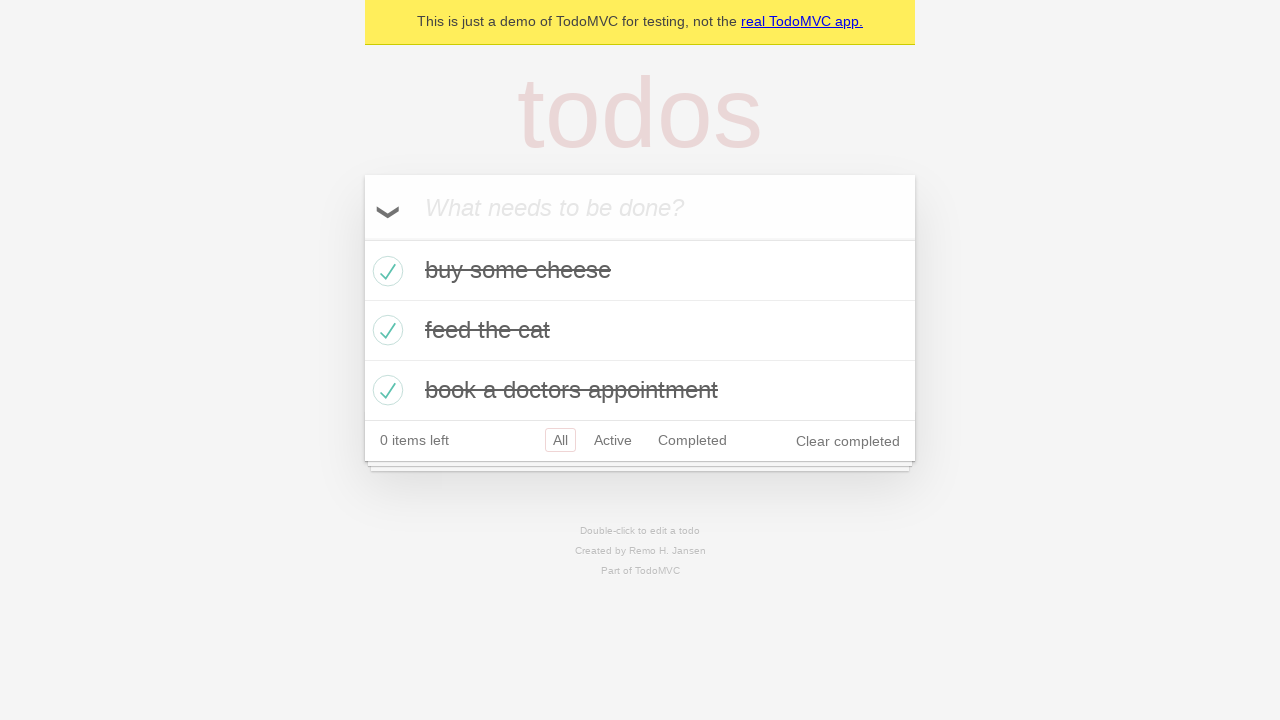

Unchecked the 'Mark all as complete' checkbox to clear the complete state of all items at (362, 238) on internal:label="Mark all as complete"i
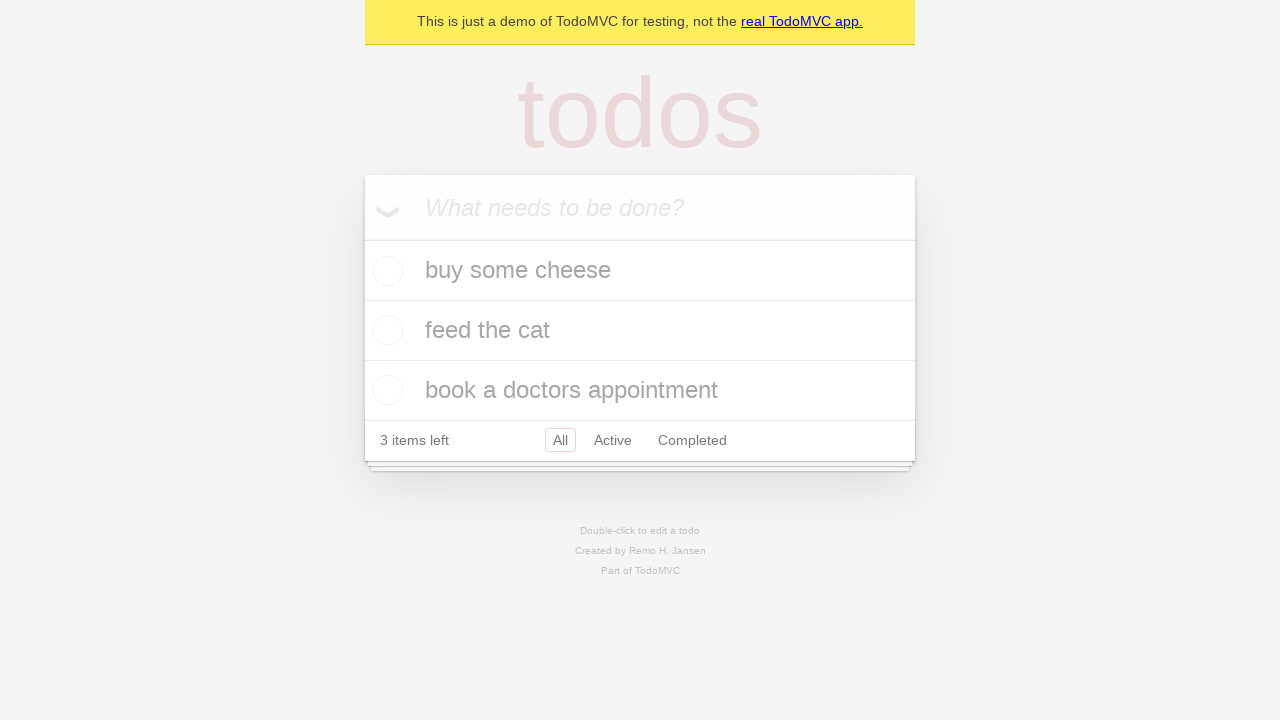

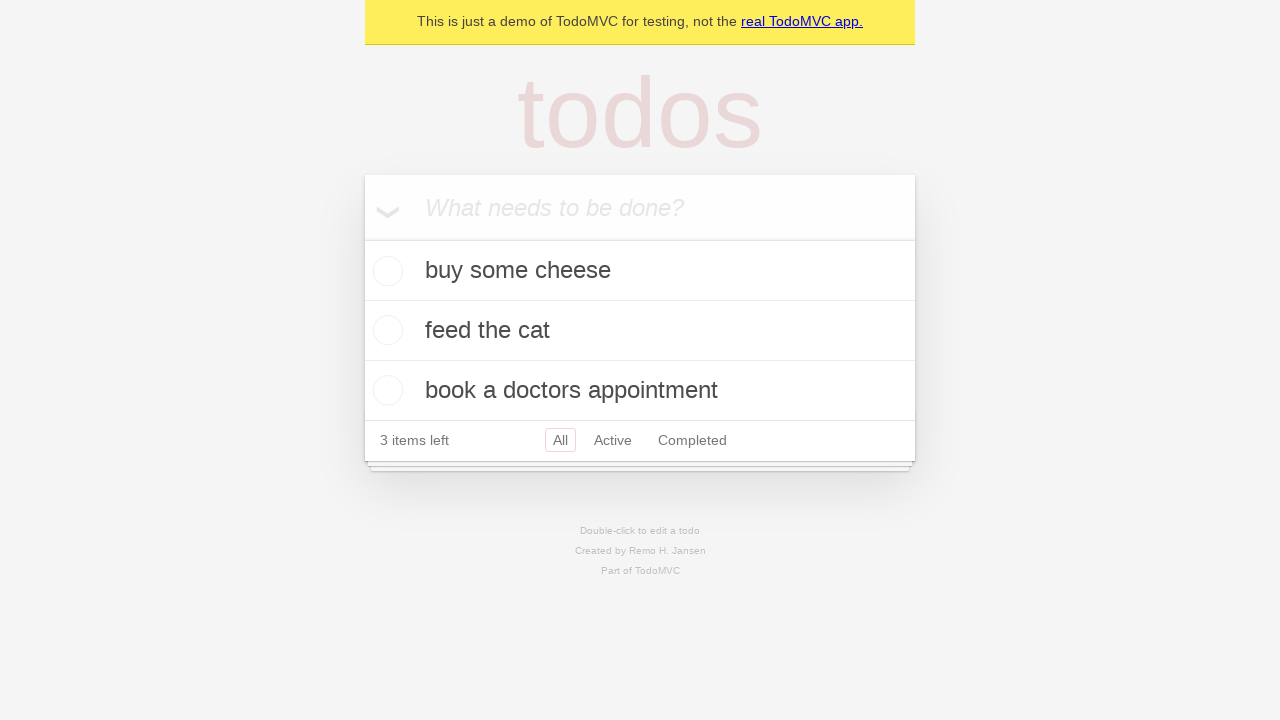